Tests JavaScript alert handling by triggering and interacting with simple, confirmation, and prompt alerts

Starting URL: https://syntaxprojects.com/javascript-alert-box-demo.php

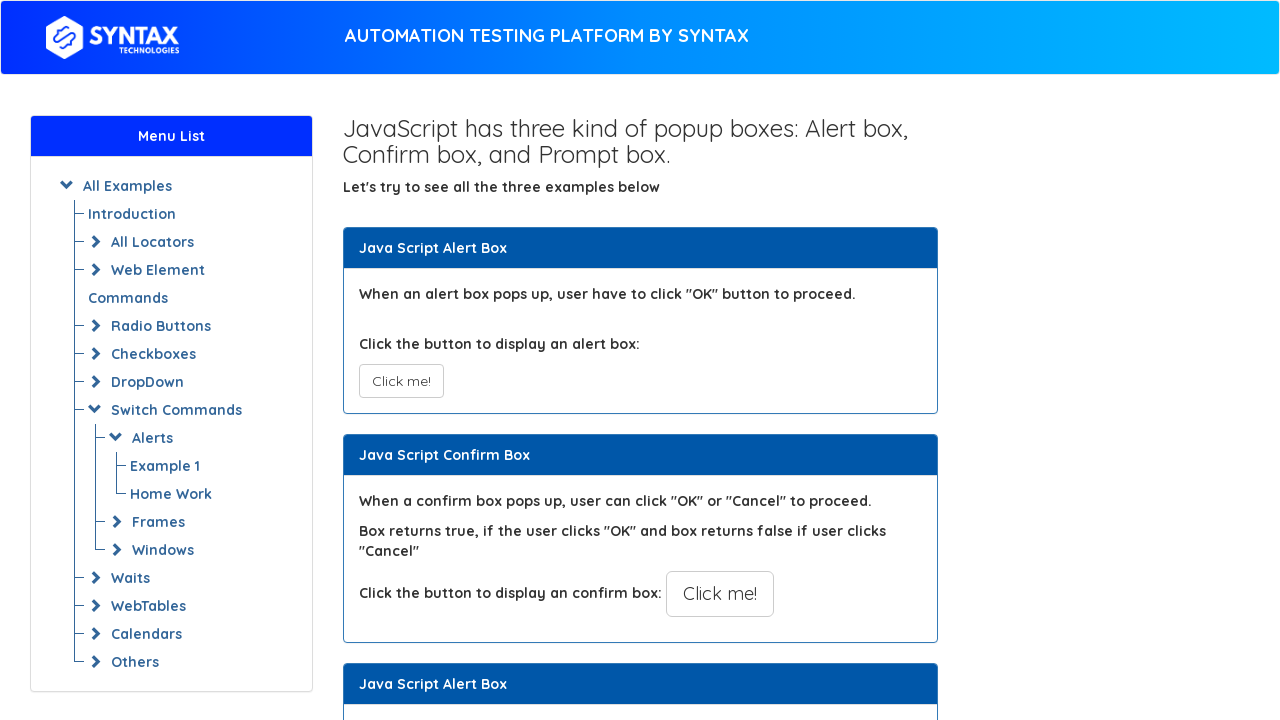

Navigated to JavaScript alert box demo page
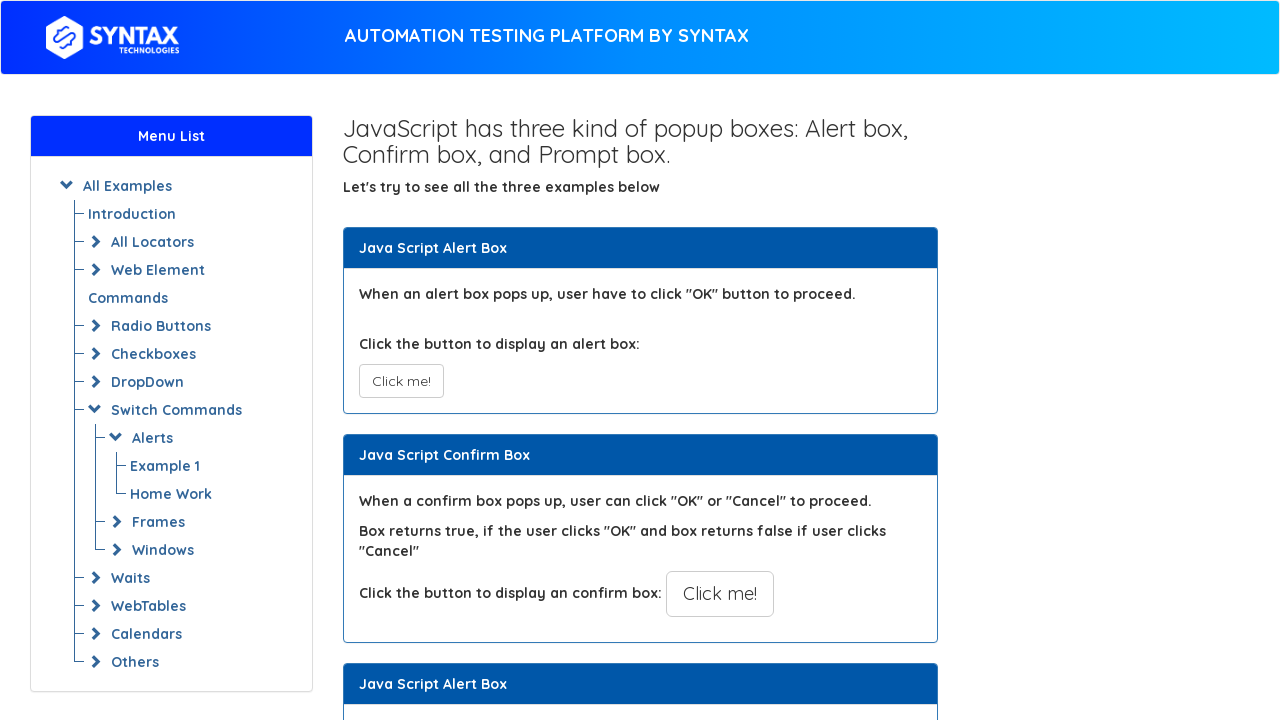

Clicked button to trigger simple alert at (401, 381) on xpath=//button[@onclick='myAlertFunction()']
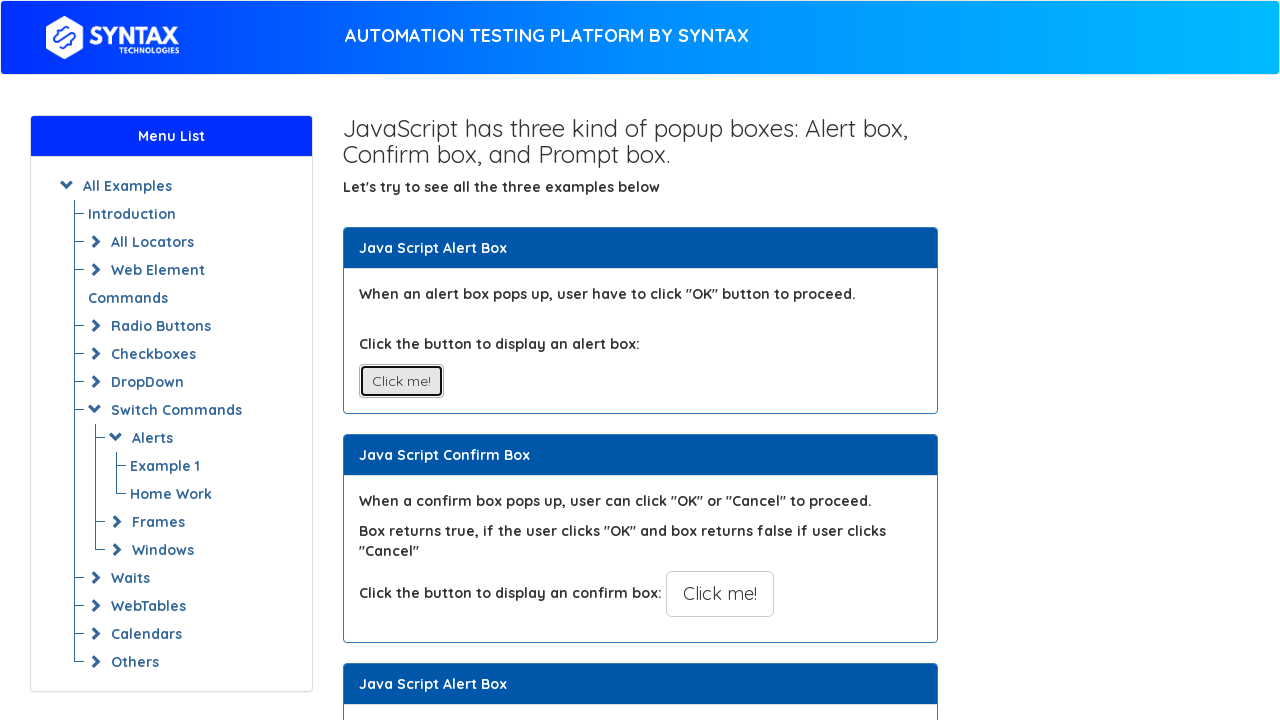

Set up dialog handler to accept simple alert
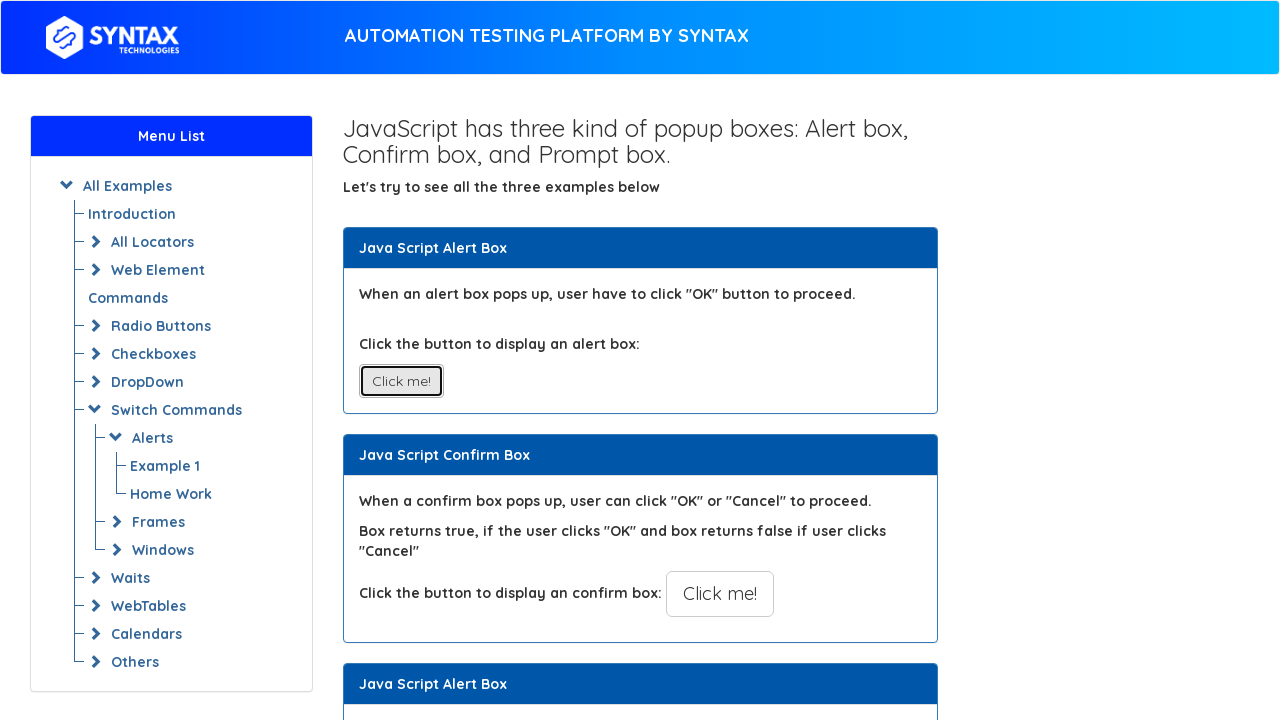

Clicked button to trigger confirmation alert at (720, 594) on xpath=//button[@onclick='myConfirmFunction()']
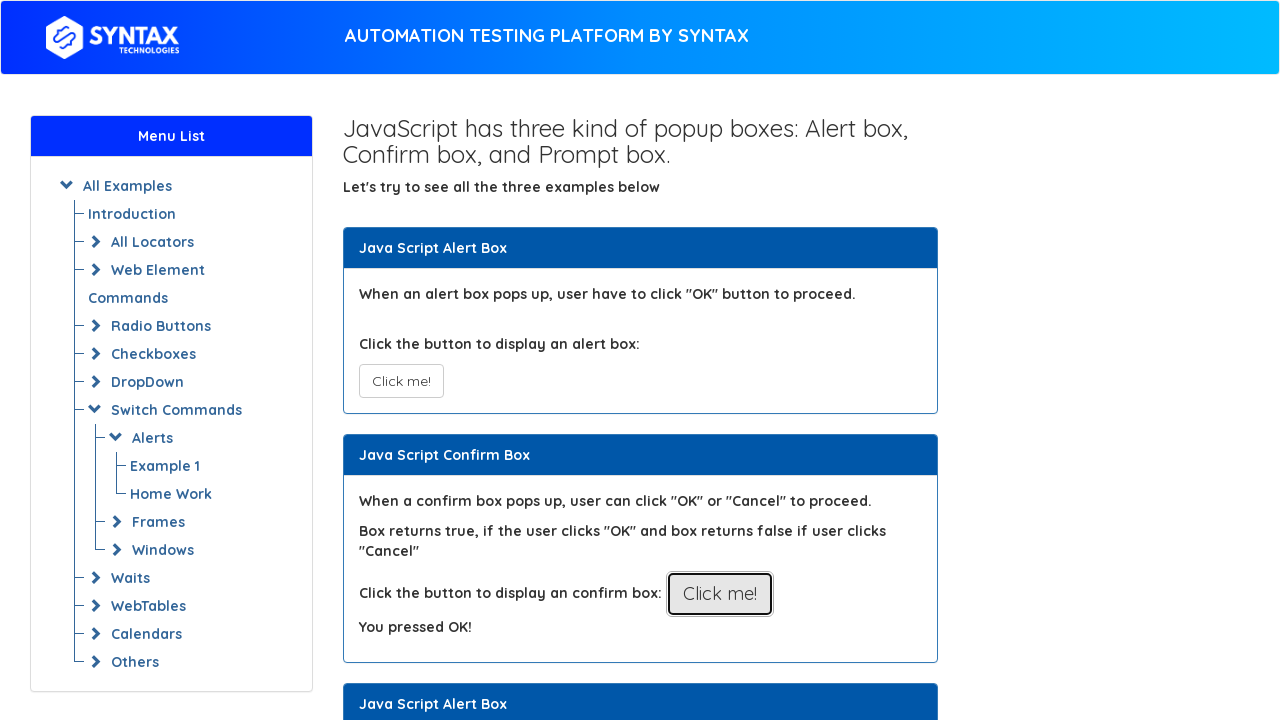

Set up dialog handler to dismiss confirmation alert
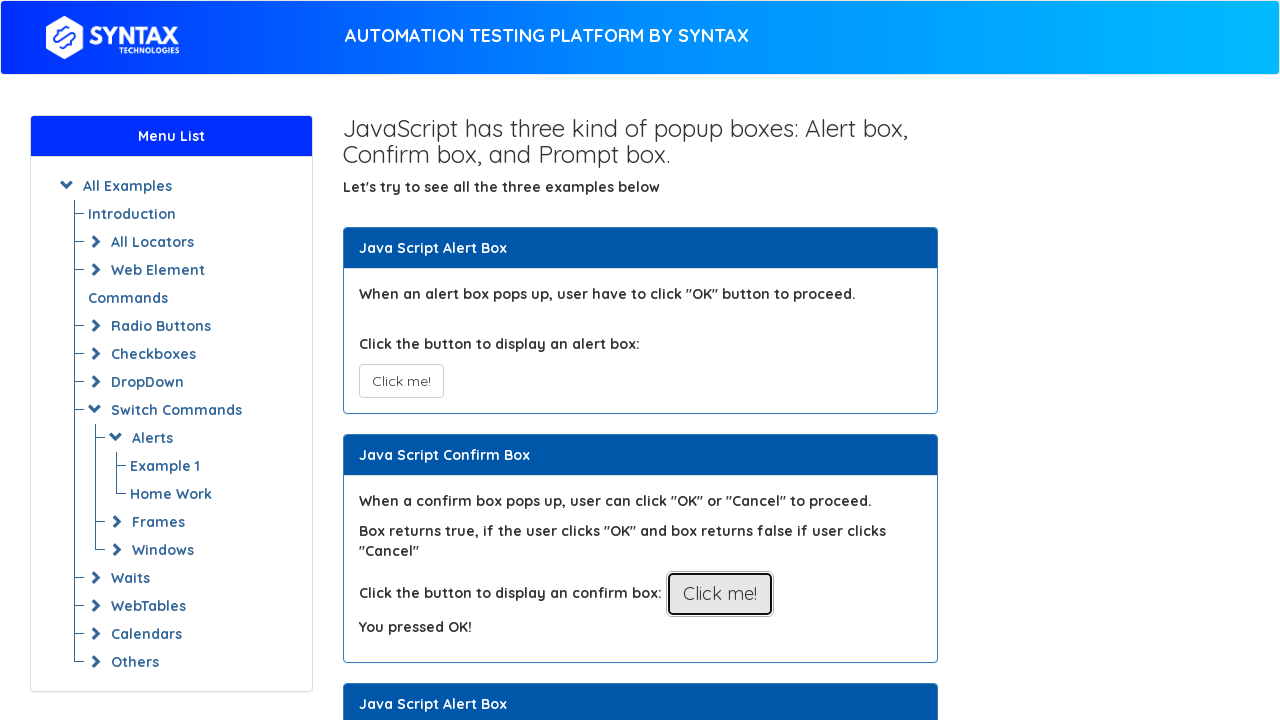

Clicked button to trigger prompt alert at (714, 360) on xpath=//button[@onclick='myPromptFunction()']
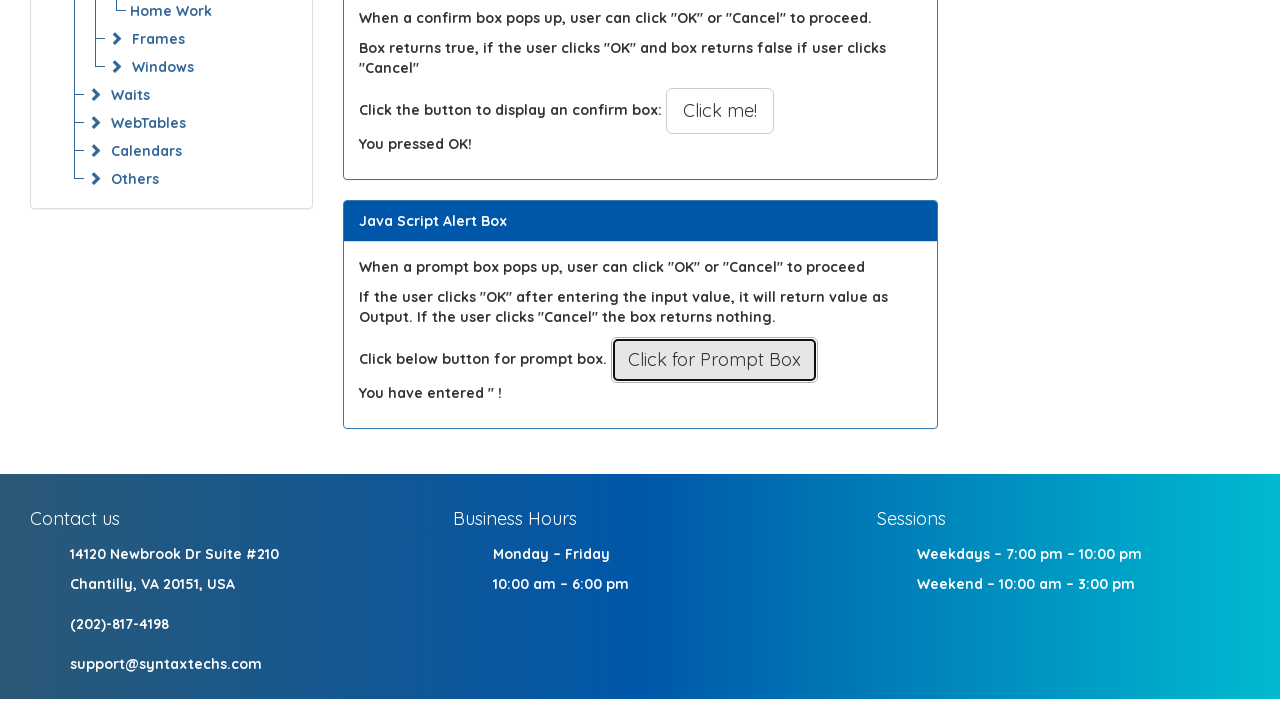

Set up dialog handler to accept prompt alert with text 'Hi Tatiana'
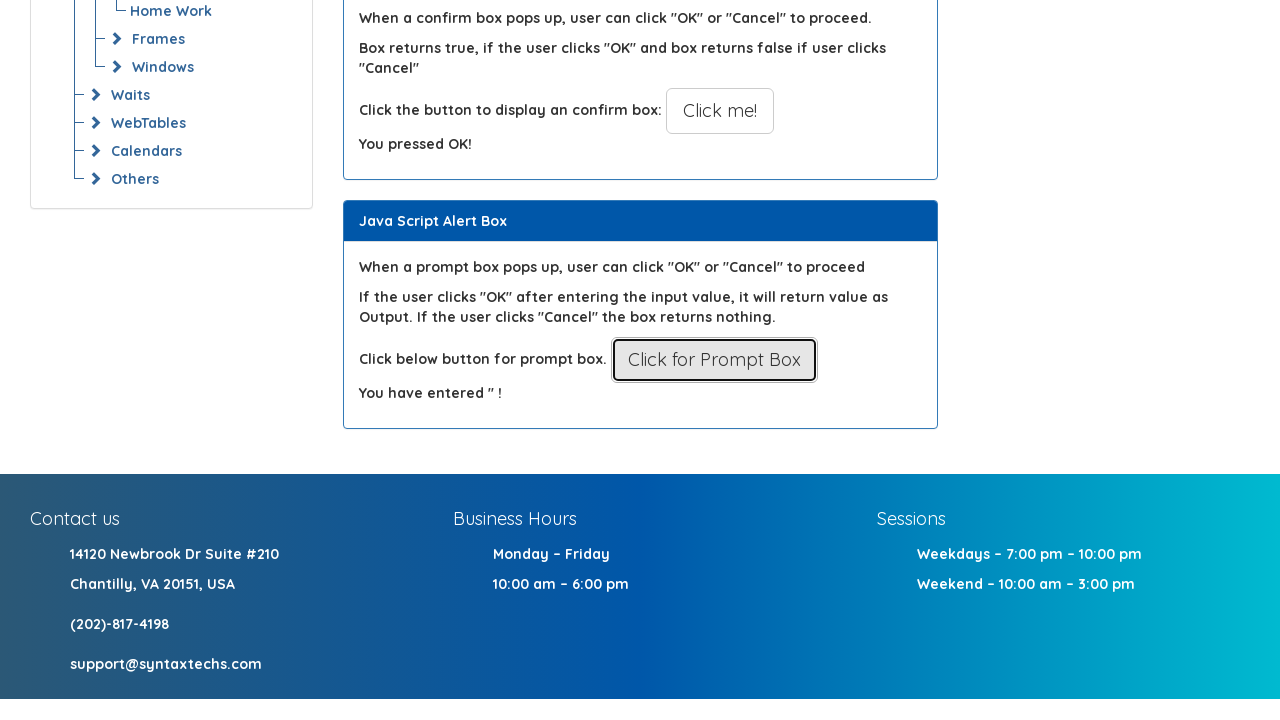

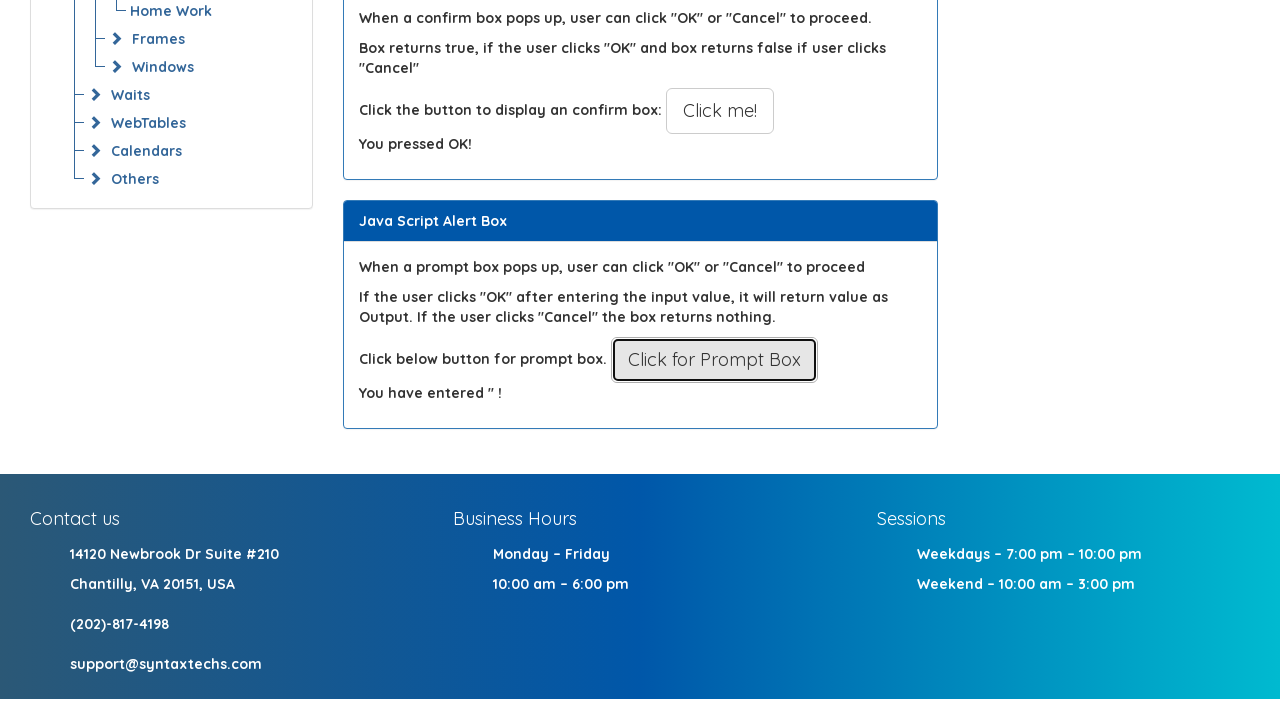